Tests the DemoQA practice form by filling out personal details including first name, last name, email, gender, phone number, date of birth, hobbies, and address, then submits the form and verifies the success message.

Starting URL: https://demoqa.com/automation-practice-form

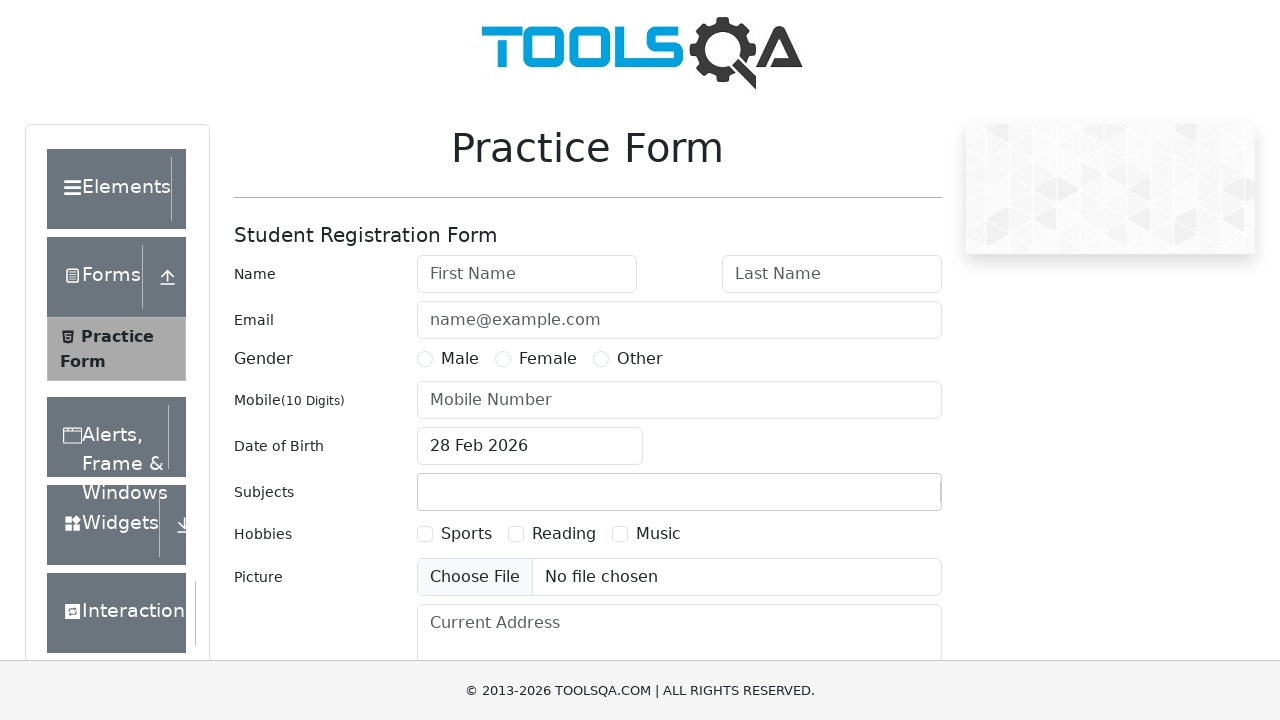

Filled first name field with 'Marcus' on #firstName
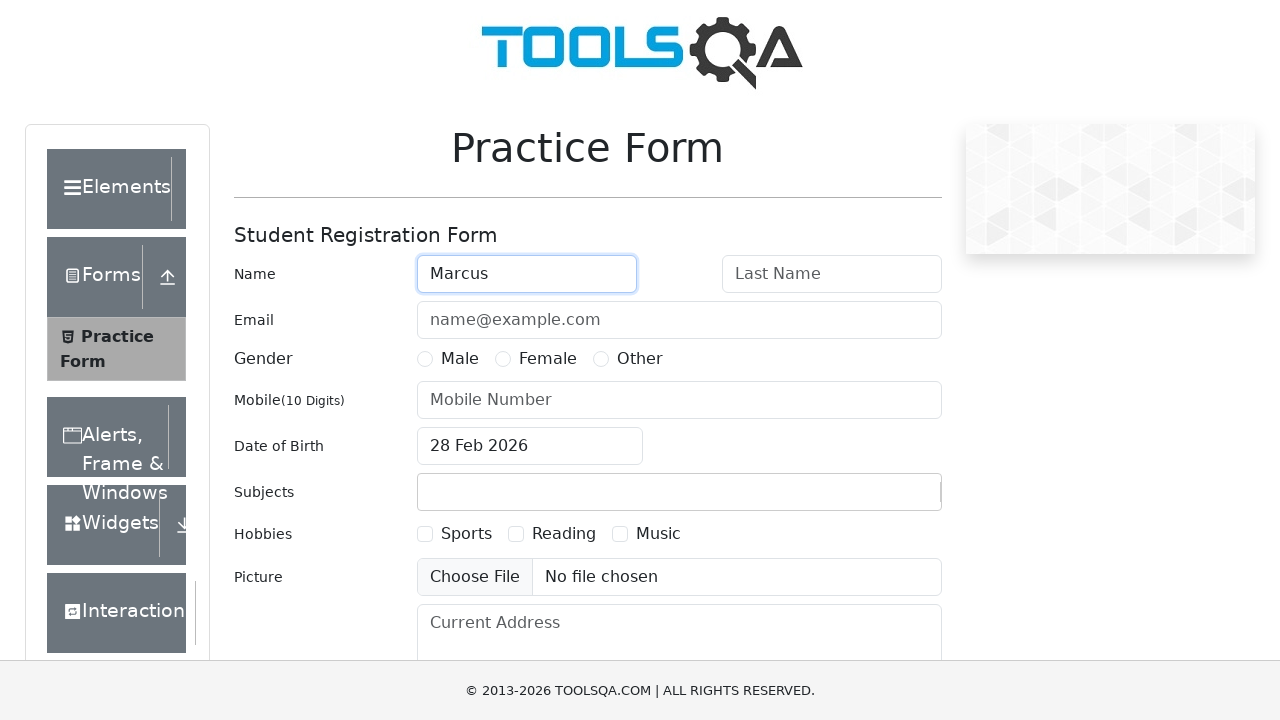

Filled last name field with 'Thompson' on #lastName
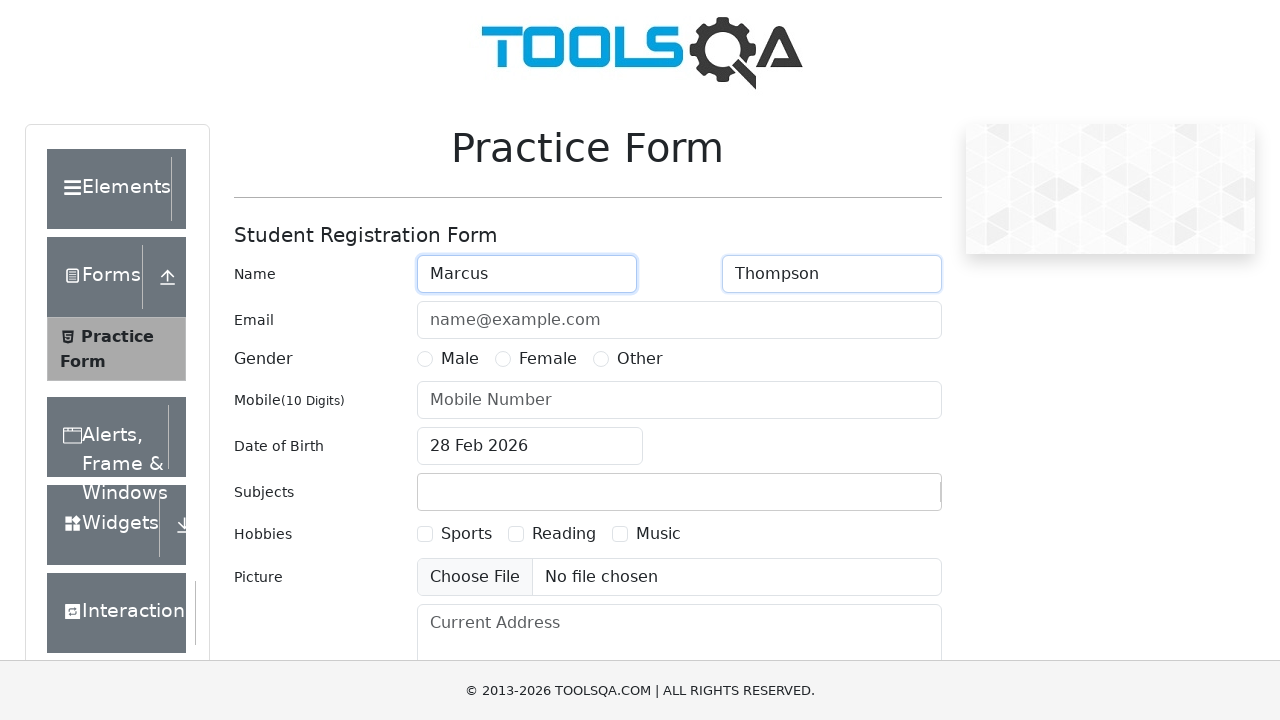

Filled email field with 'marcus.thompson@example.com' on #userEmail
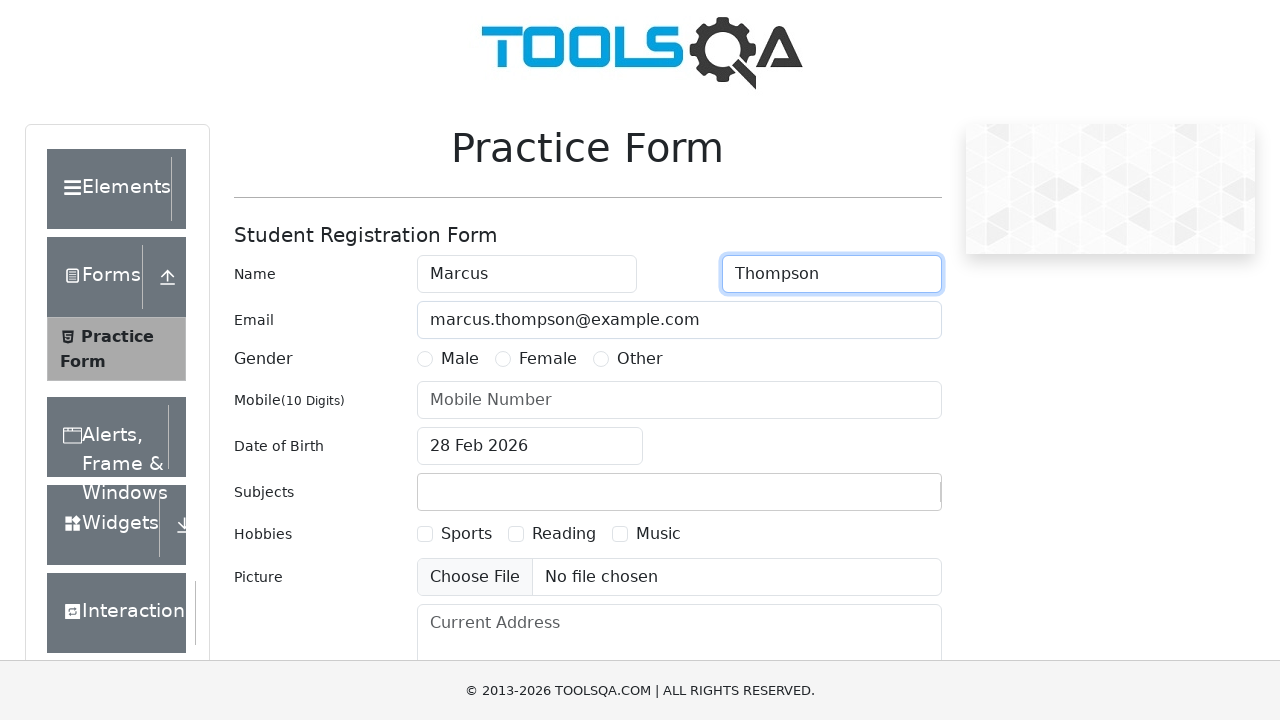

Selected Male gender option at (460, 359) on label[for='gender-radio-1']
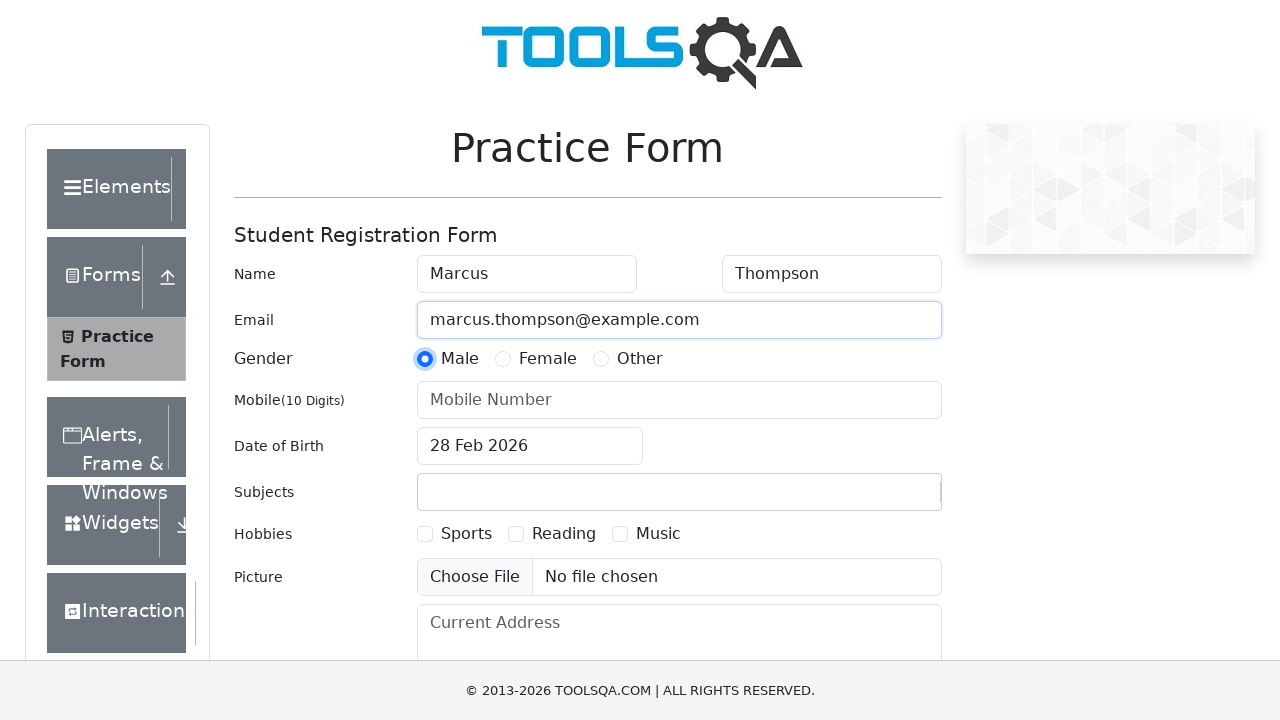

Filled mobile number field with '9876543210' on #userNumber
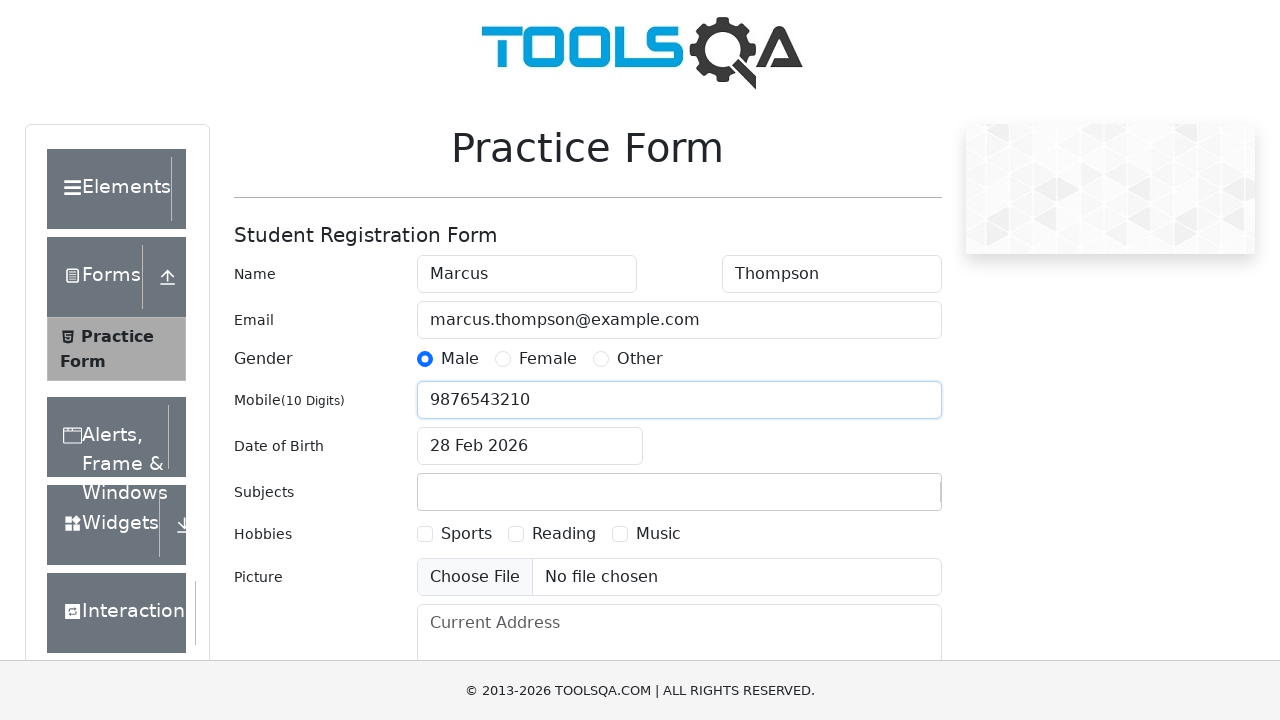

Clicked date of birth field to open calendar at (530, 446) on #dateOfBirthInput
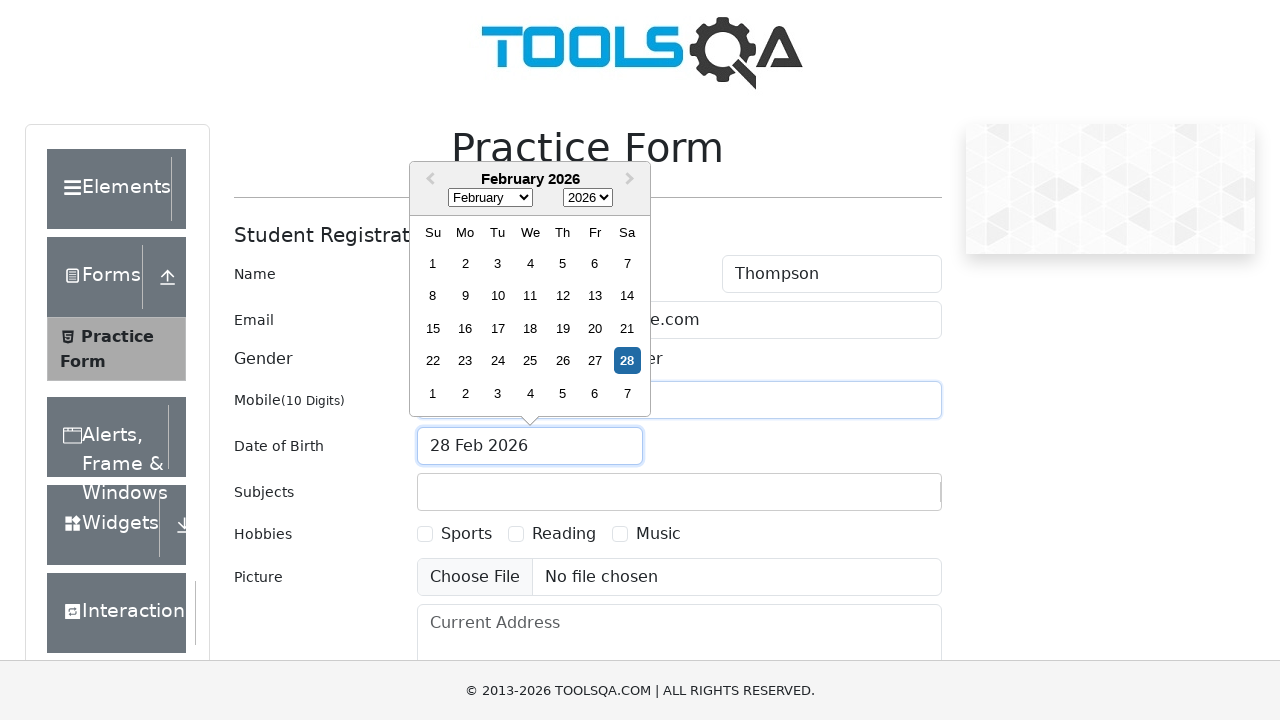

Selected December from month dropdown on .react-datepicker__month-select
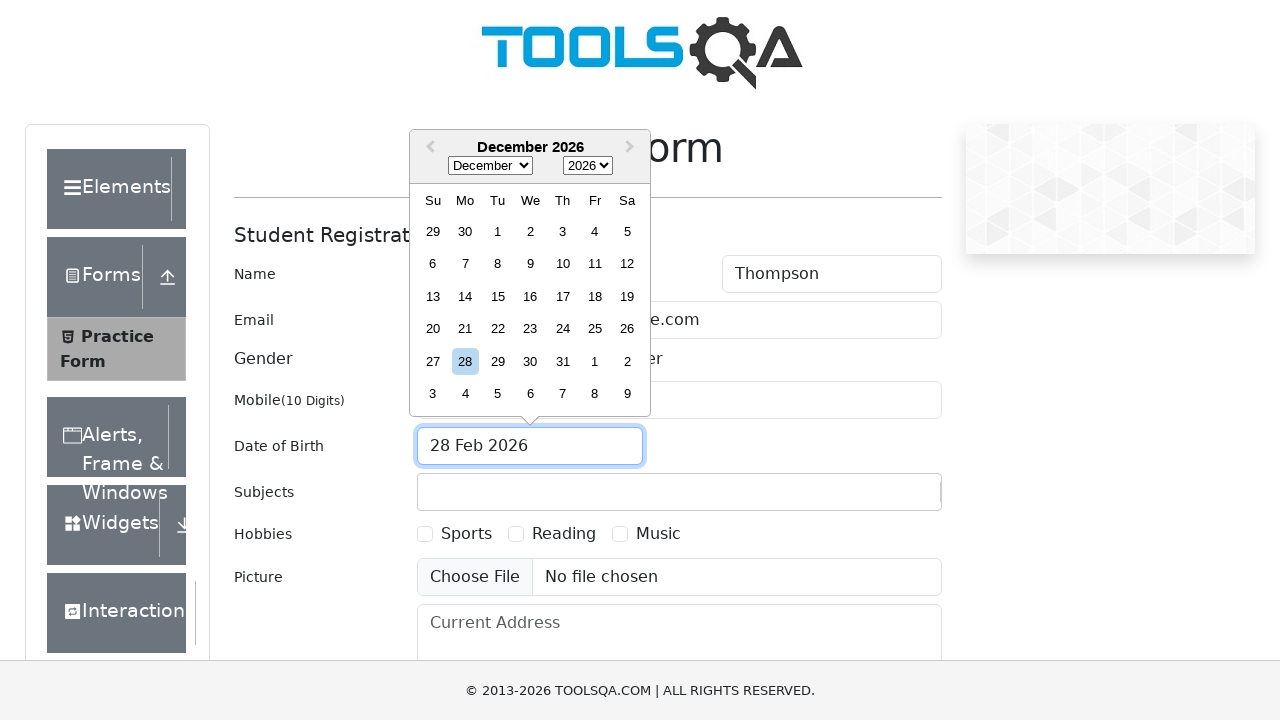

Selected 1990 from year dropdown on .react-datepicker__year-select
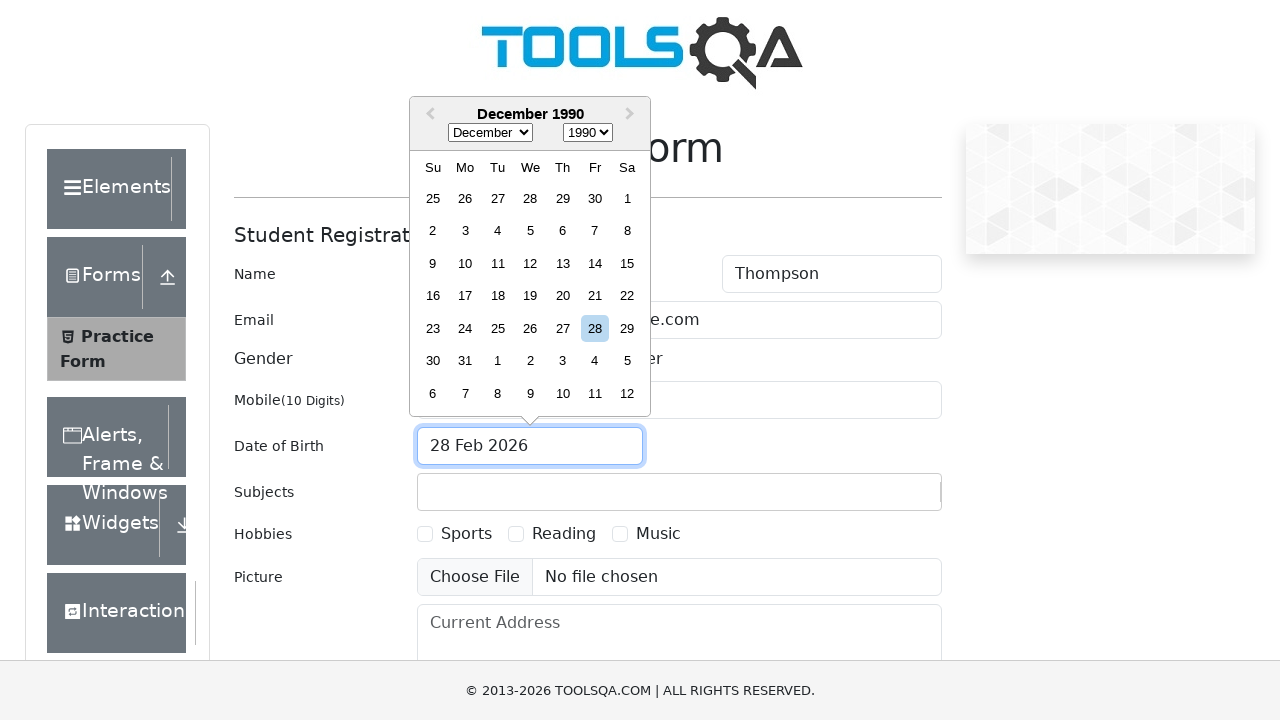

Selected 21st day from calendar at (595, 296) on .react-datepicker__day--021:not(.react-datepicker__day--outside-month)
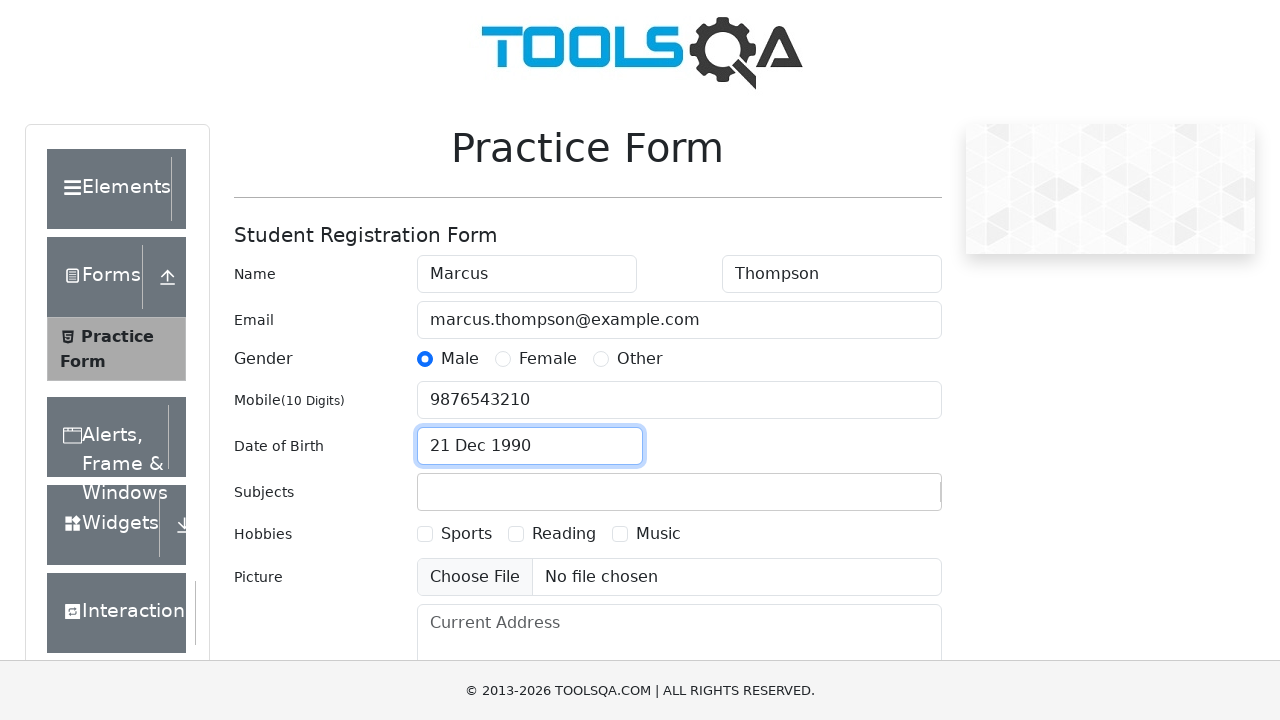

Selected Sports hobby checkbox at (466, 534) on label[for='hobbies-checkbox-1']
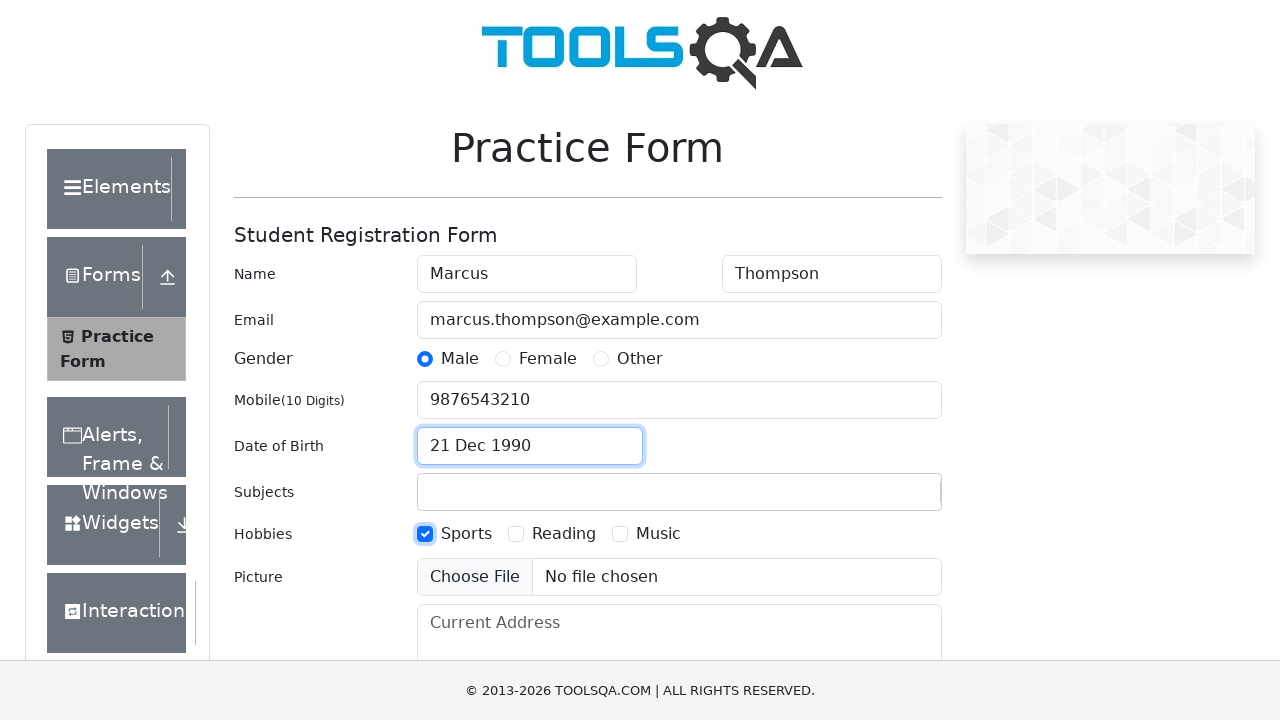

Filled current address field with '123 Main Street, New York' on textarea#currentAddress
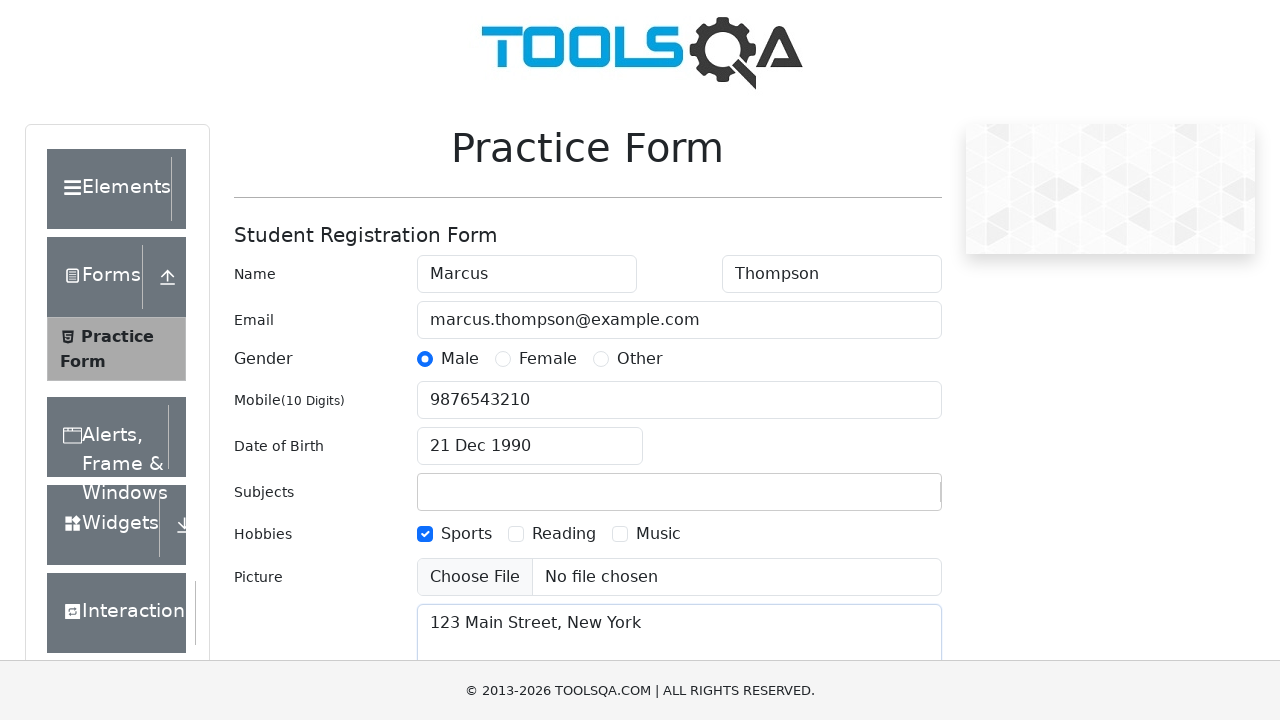

Clicked submit button to submit the form at (885, 499) on #submit
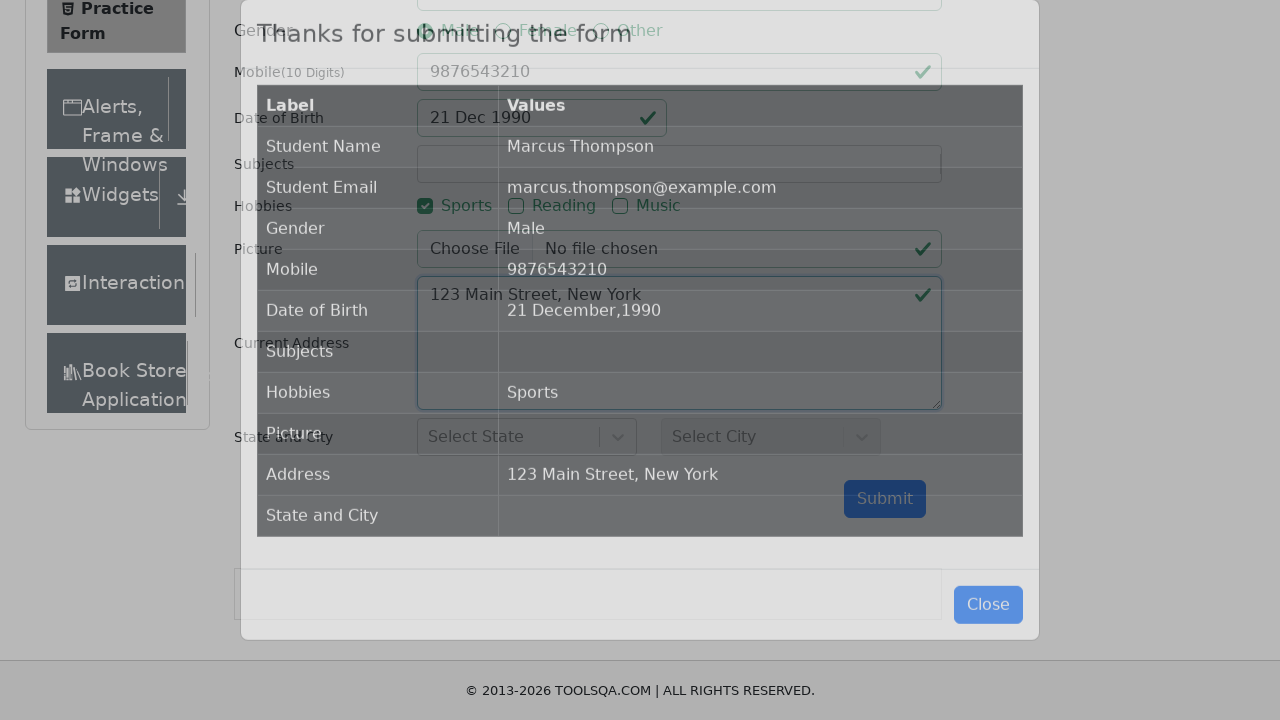

Success modal appeared with 'Thanks for submitting the form' message
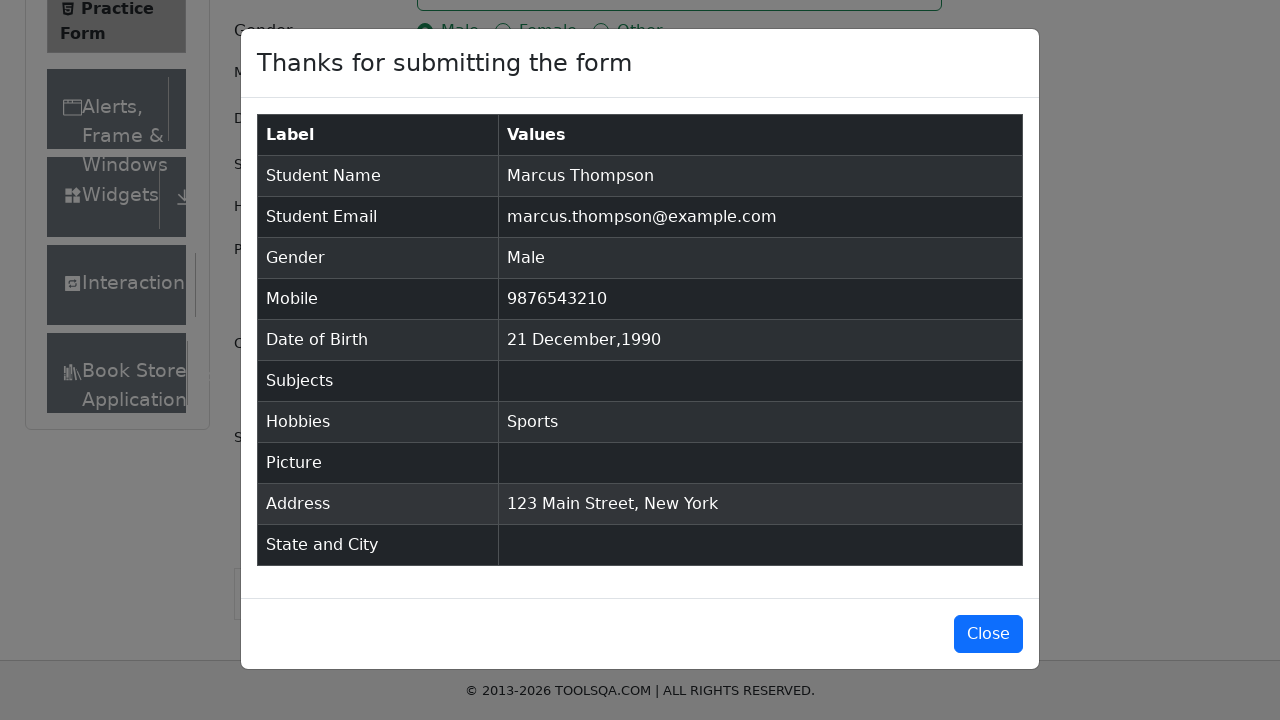

Closed the success modal at (988, 634) on #closeLargeModal
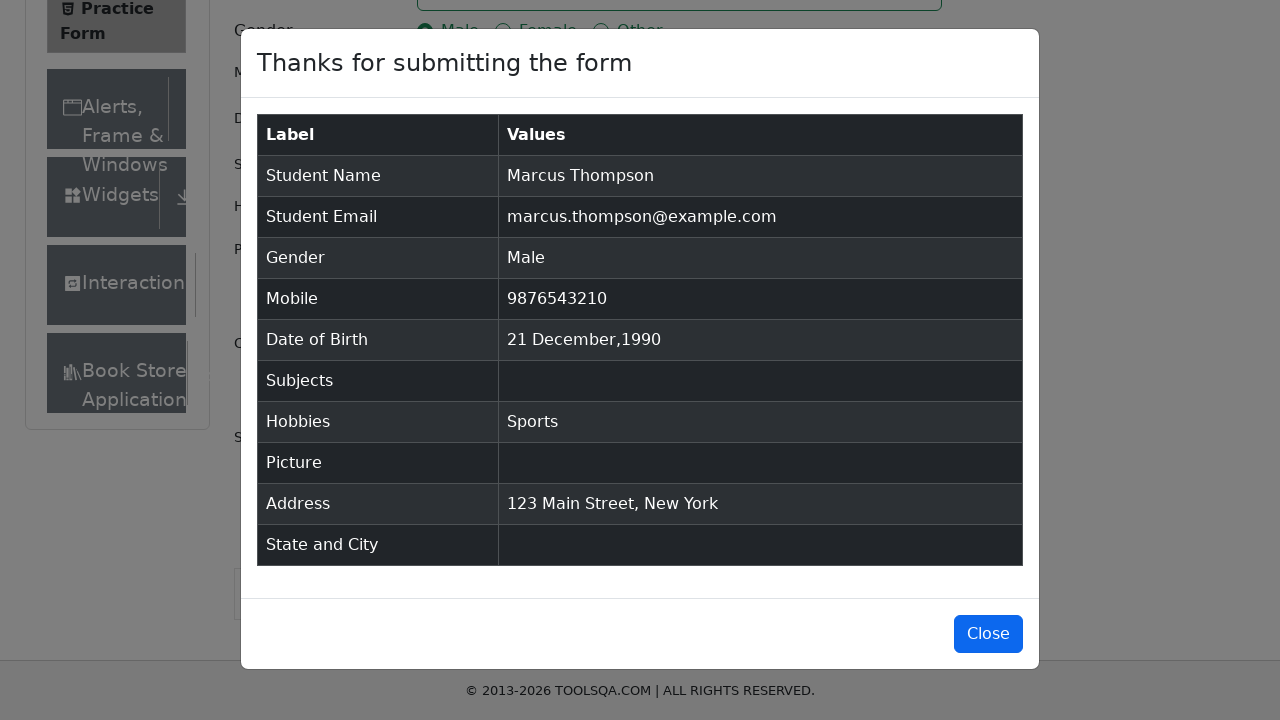

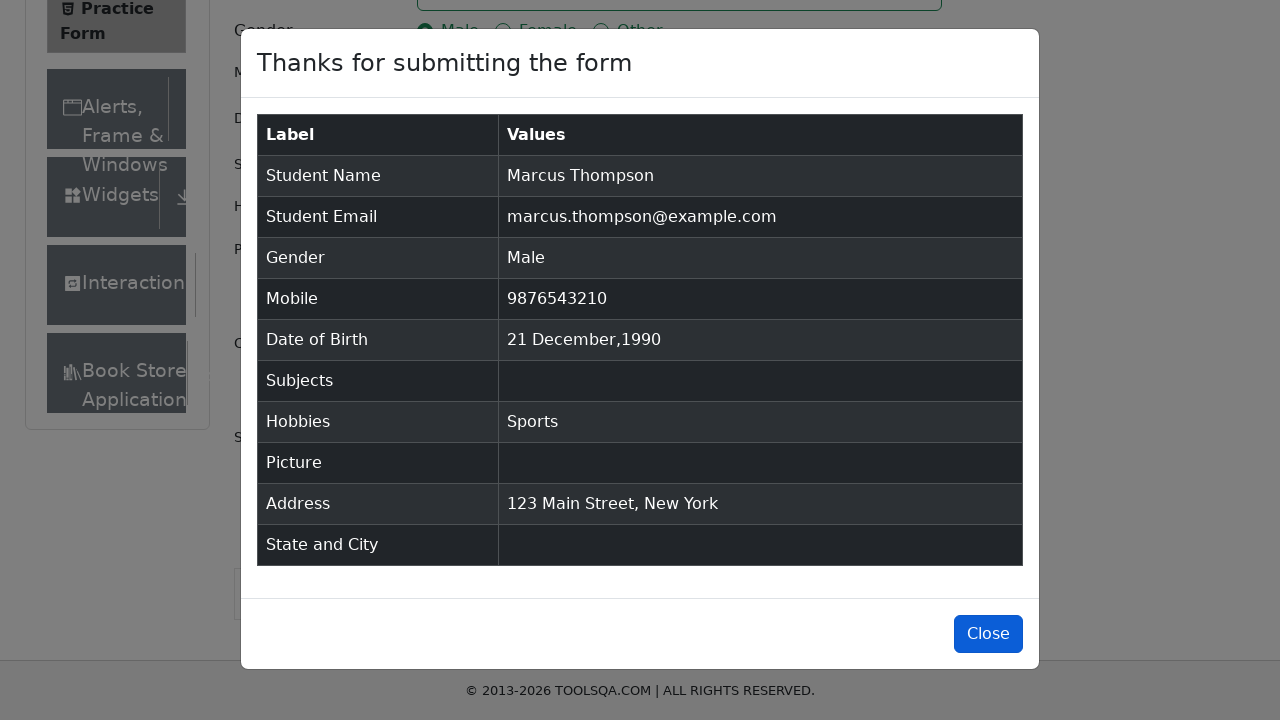